Tests that multiple items in cart match items added from product page

Starting URL: https://www.saucedemo.com/

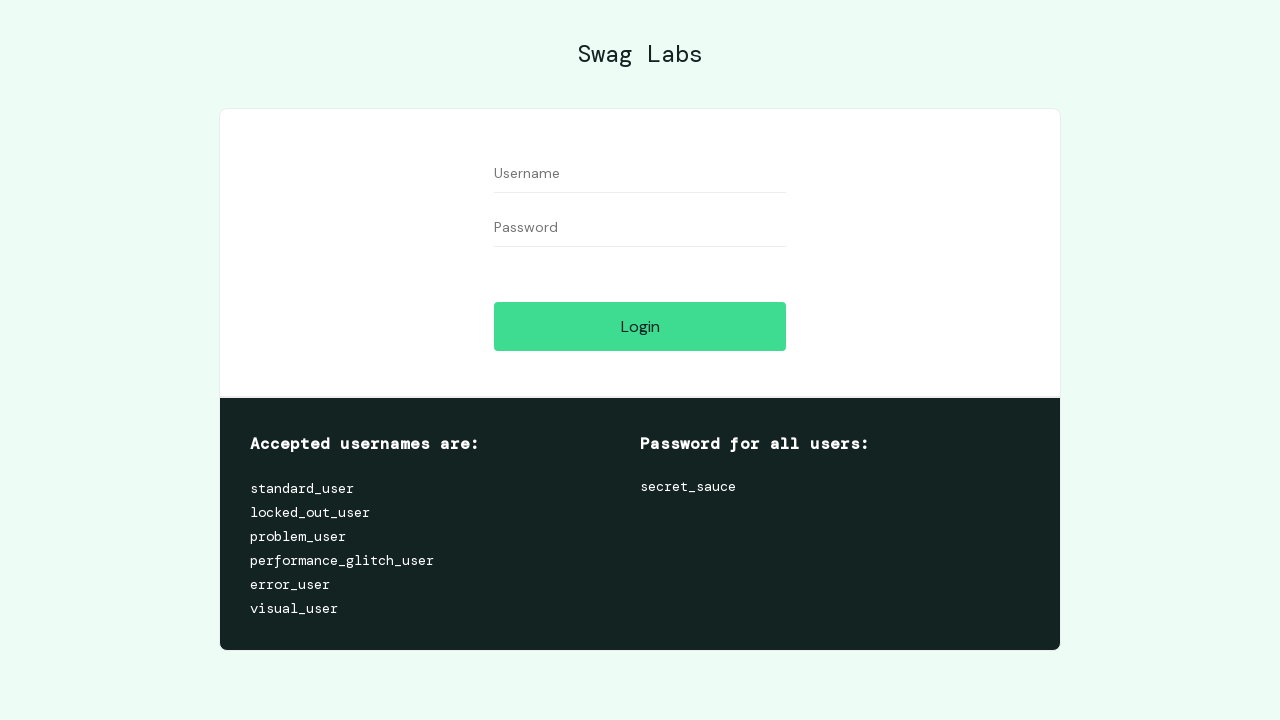

Filled username field with 'standard_user' on #user-name
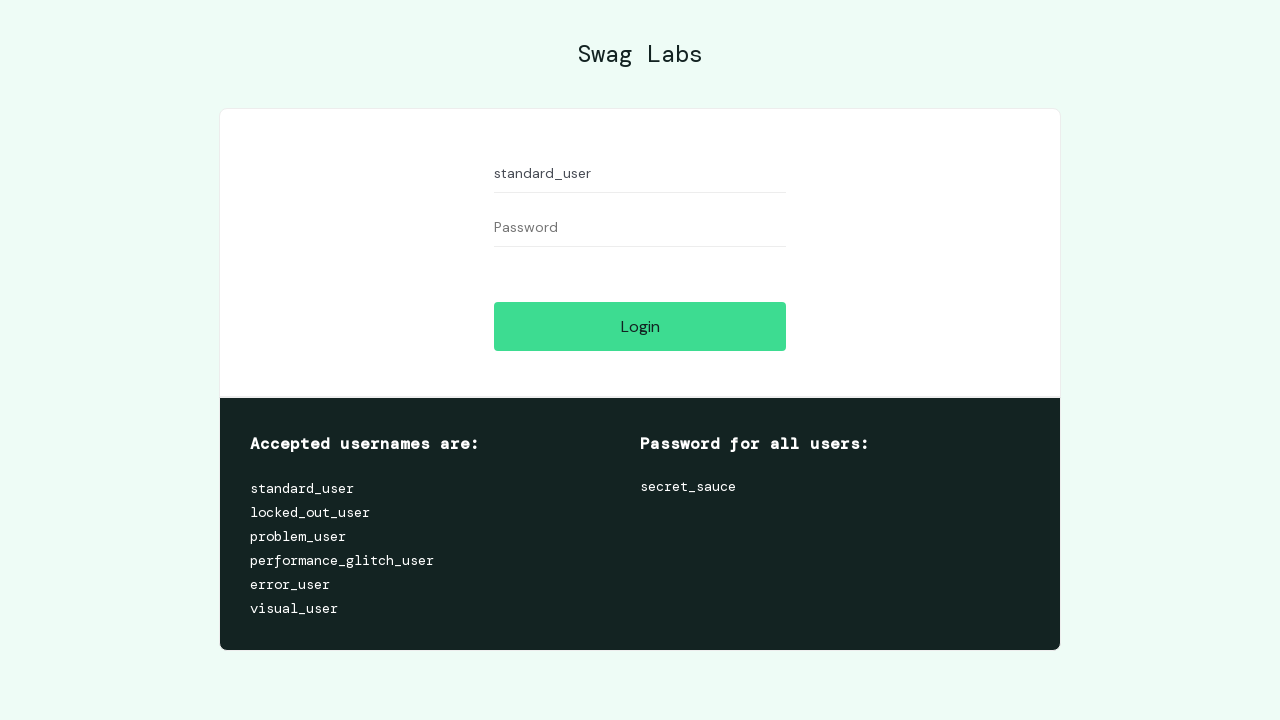

Filled password field with 'secret_sauce' on #password
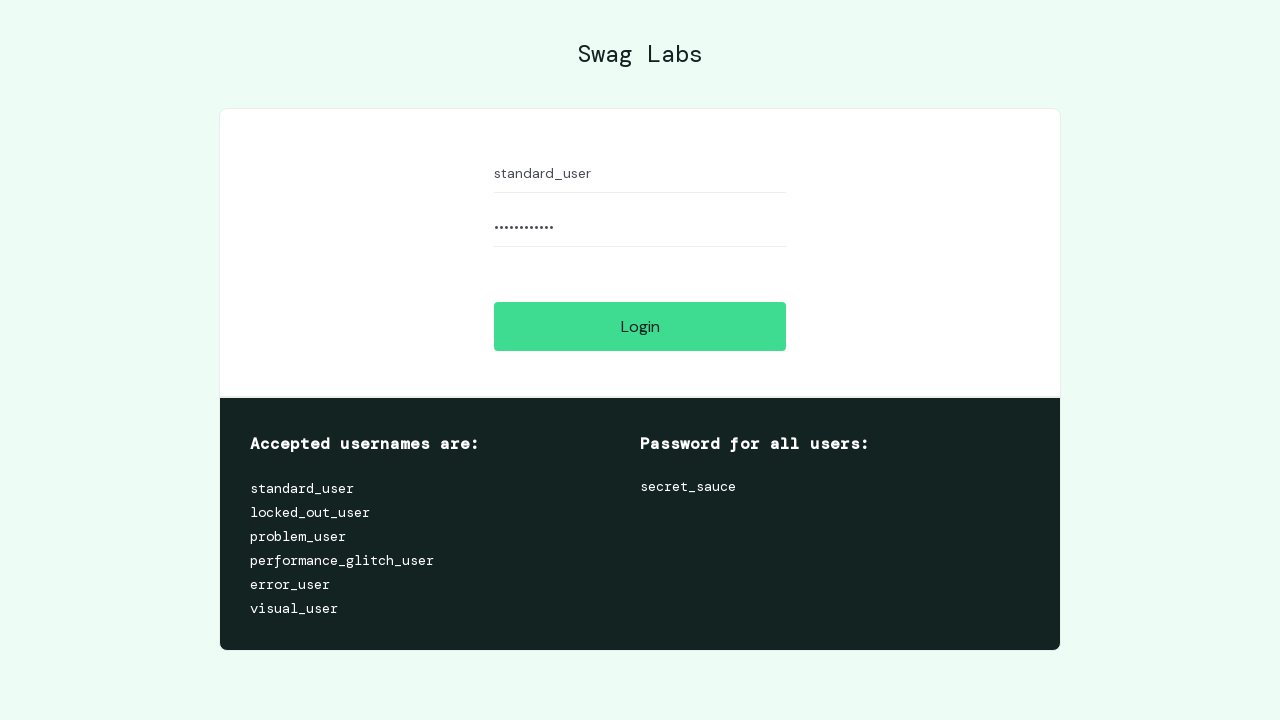

Clicked login button at (640, 326) on #login-button
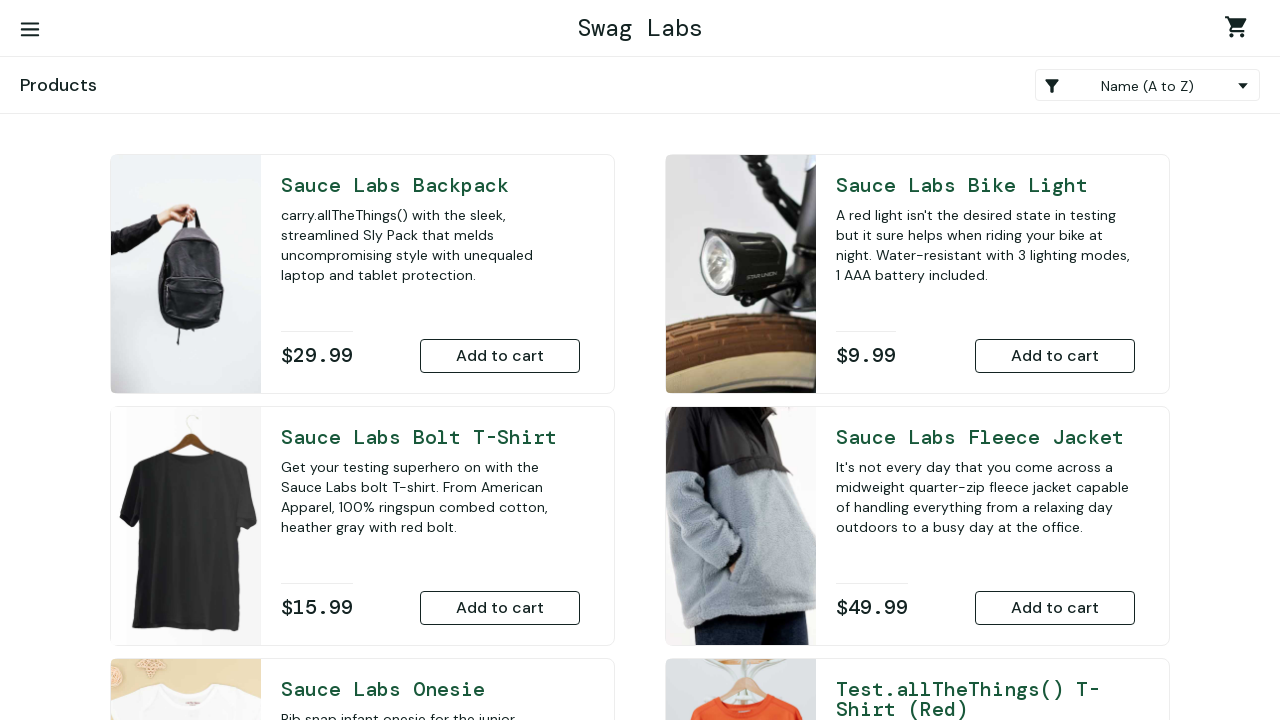

Added first item to cart at (500, 356) on .inventory_item:nth-child(1) button[data-test*='add-to-cart']
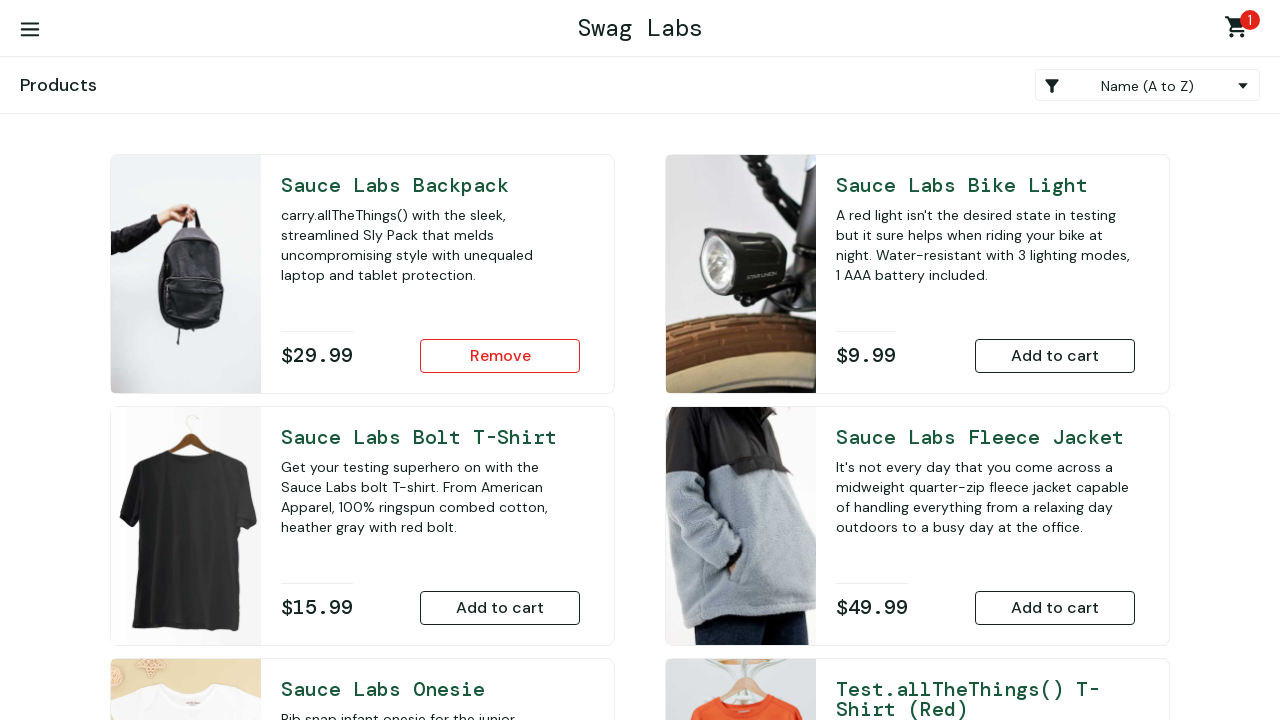

Added second item to cart at (1055, 356) on .inventory_item:nth-child(2) button[data-test*='add-to-cart']
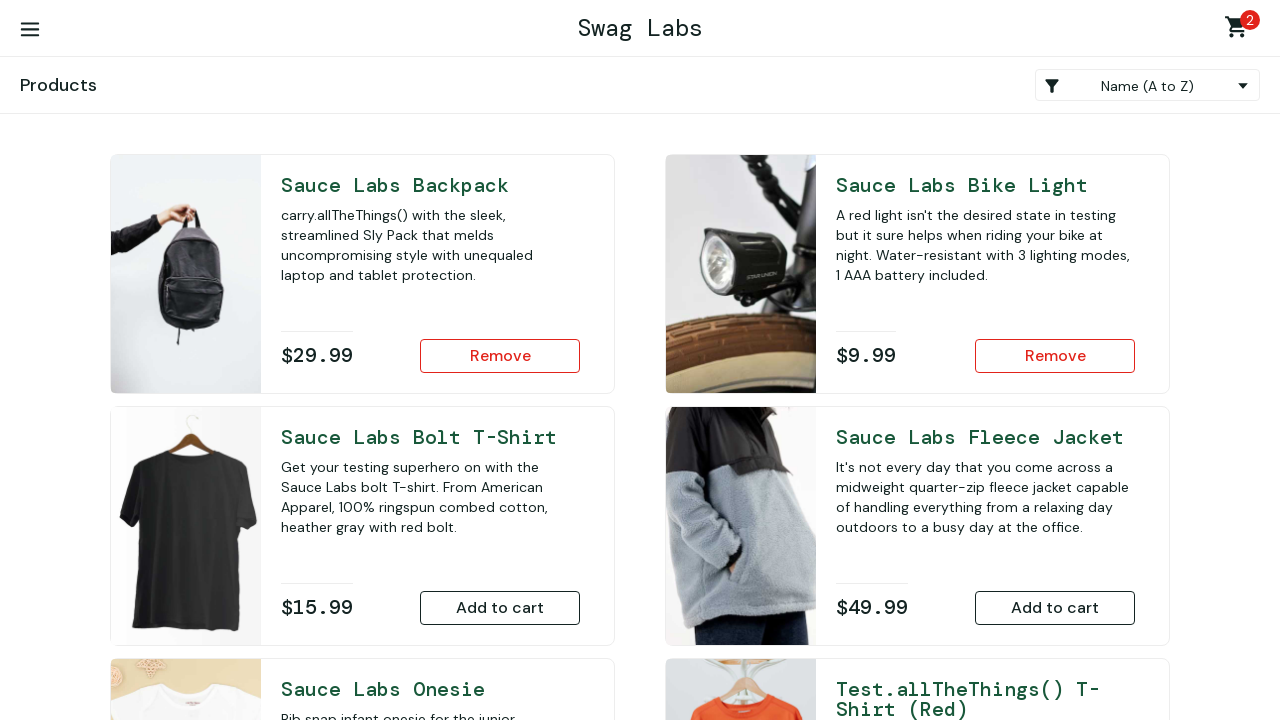

Added third item to cart at (500, 608) on .inventory_item:nth-child(3) button[data-test*='add-to-cart']
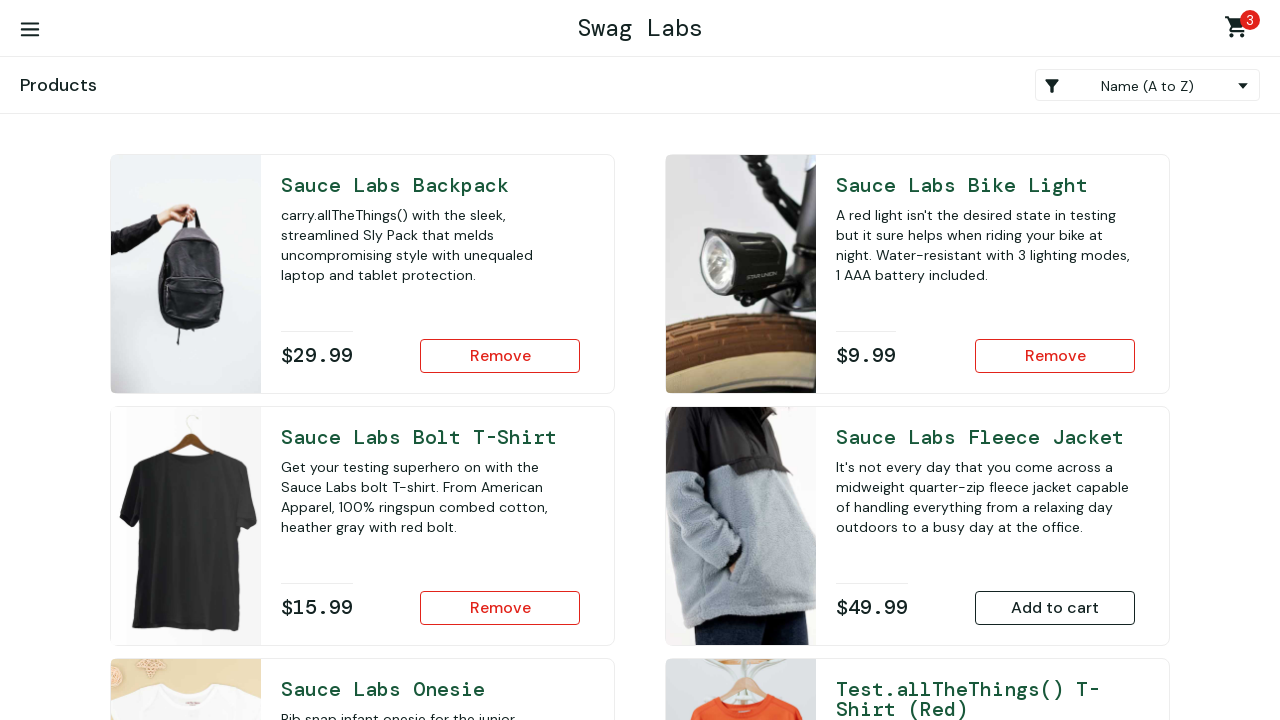

Clicked shopping cart link to navigate to cart at (1240, 30) on .shopping_cart_link
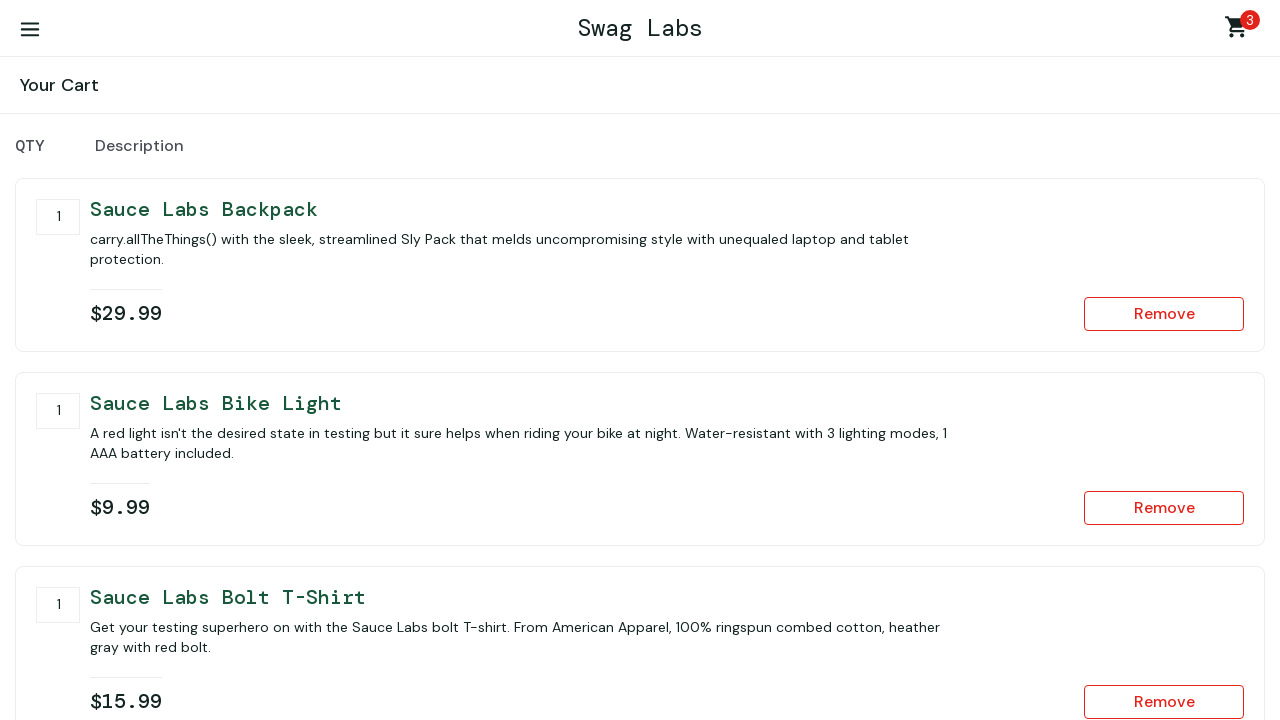

Cart items loaded and visible
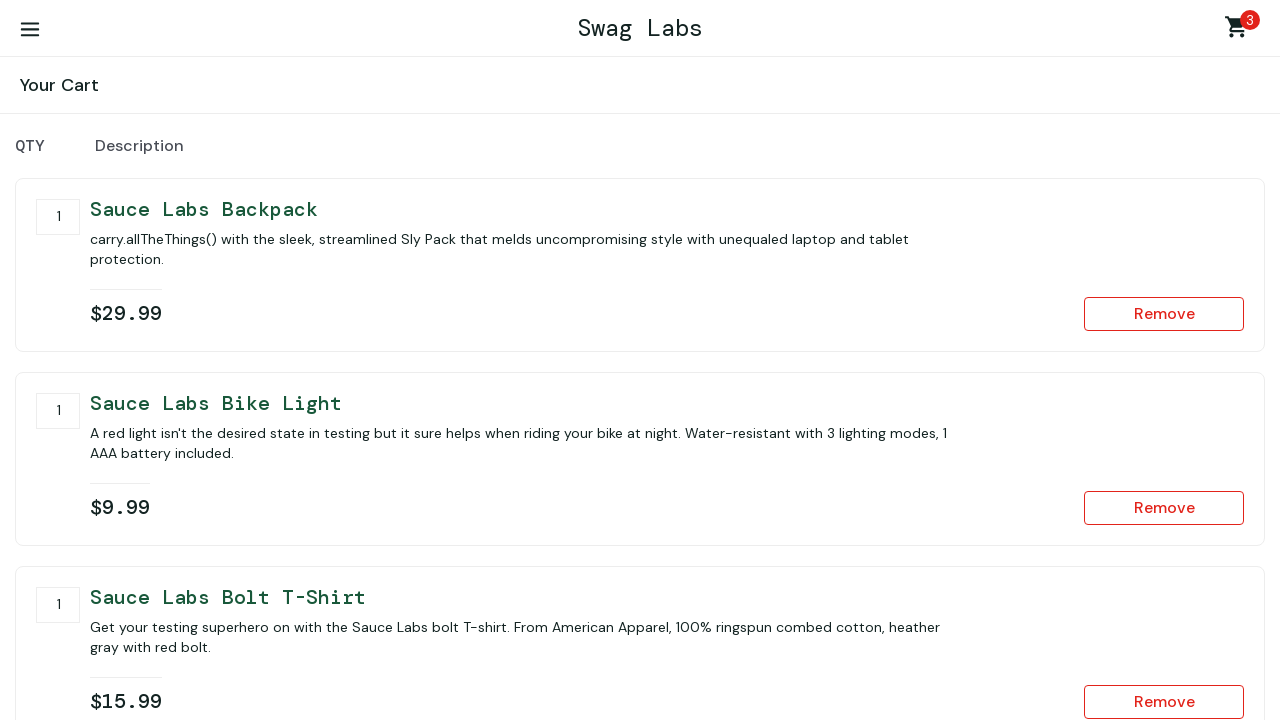

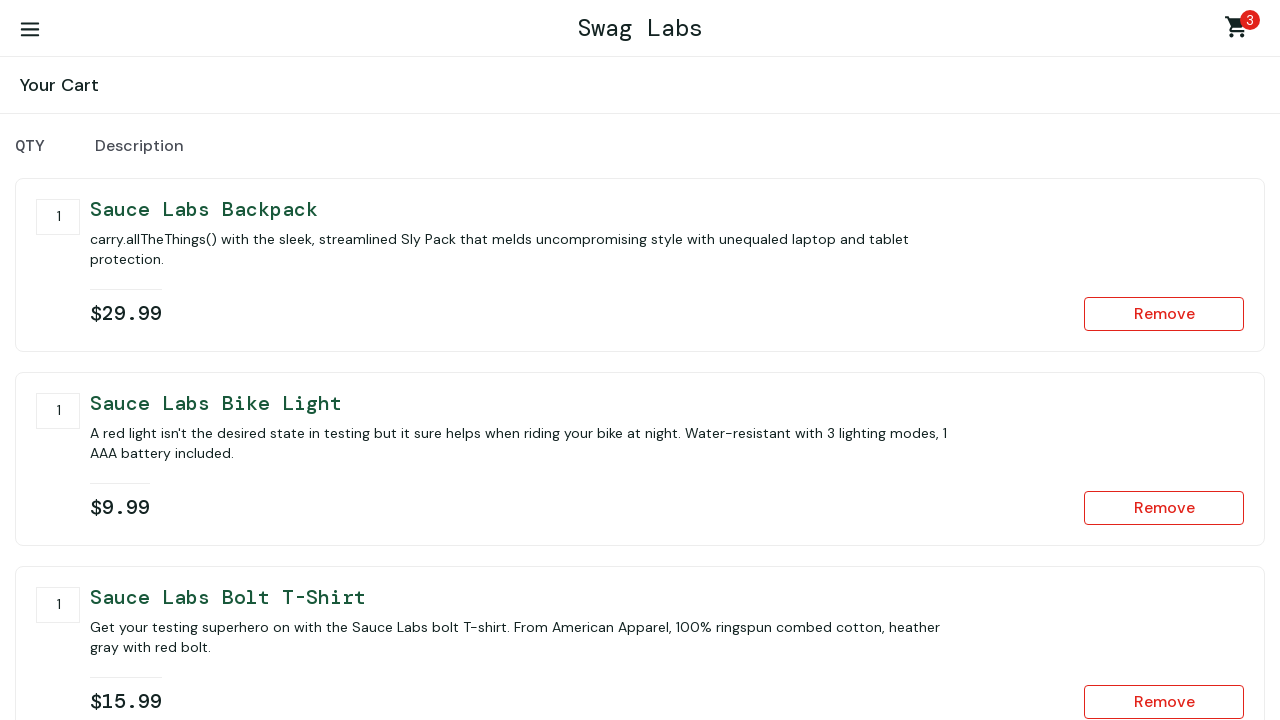